Tests checkbox interaction by checking both checkboxes if they are not already selected and verifying their state

Starting URL: https://the-internet.herokuapp.com/checkboxes

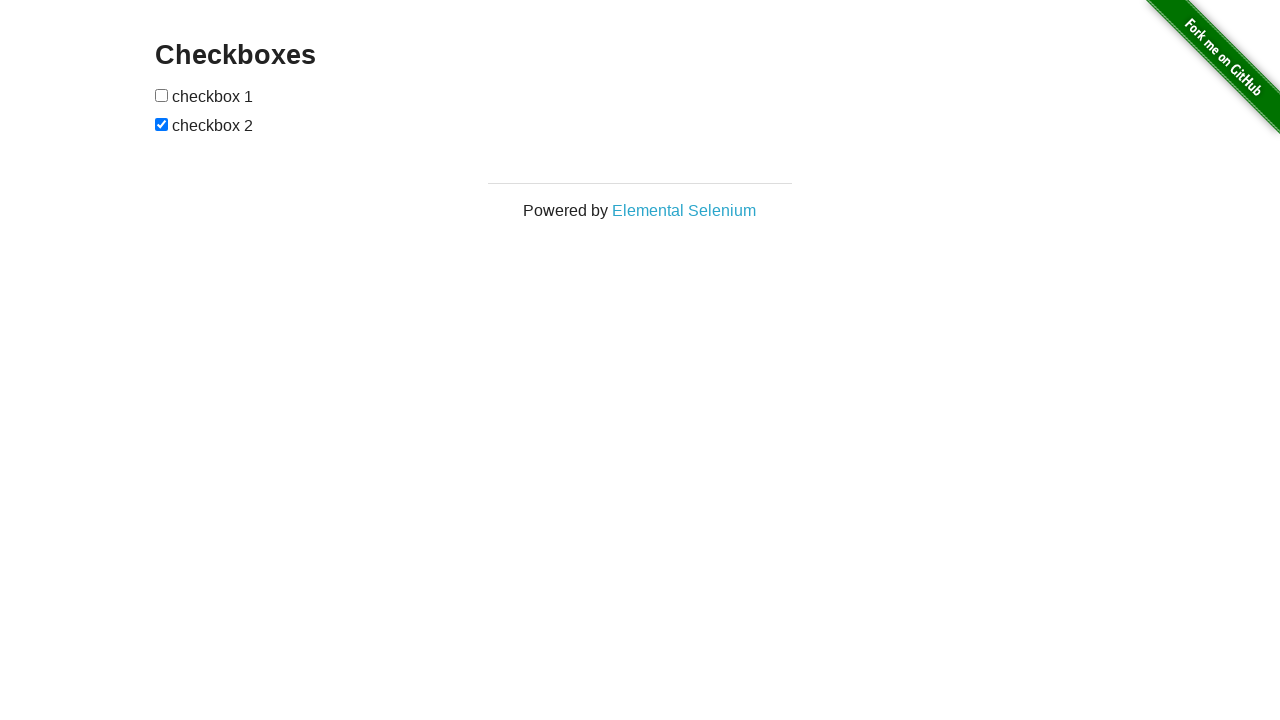

Navigated to checkboxes page
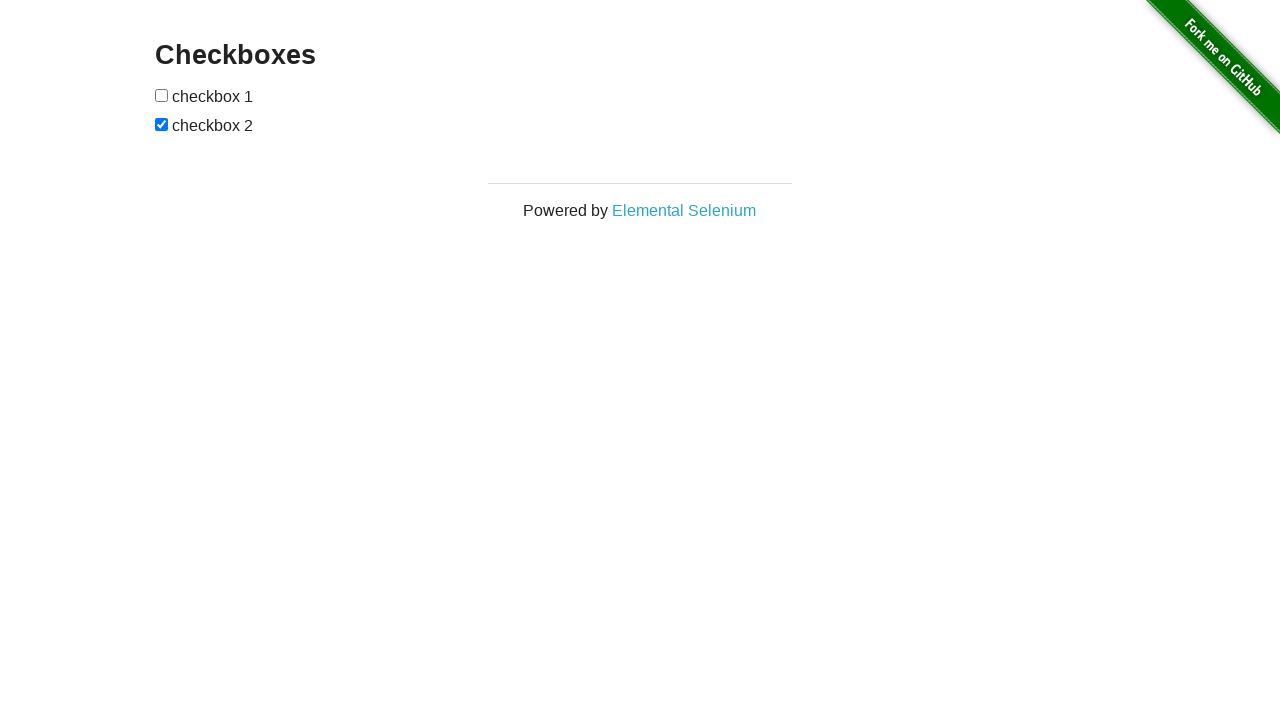

Located all checkboxes on the page
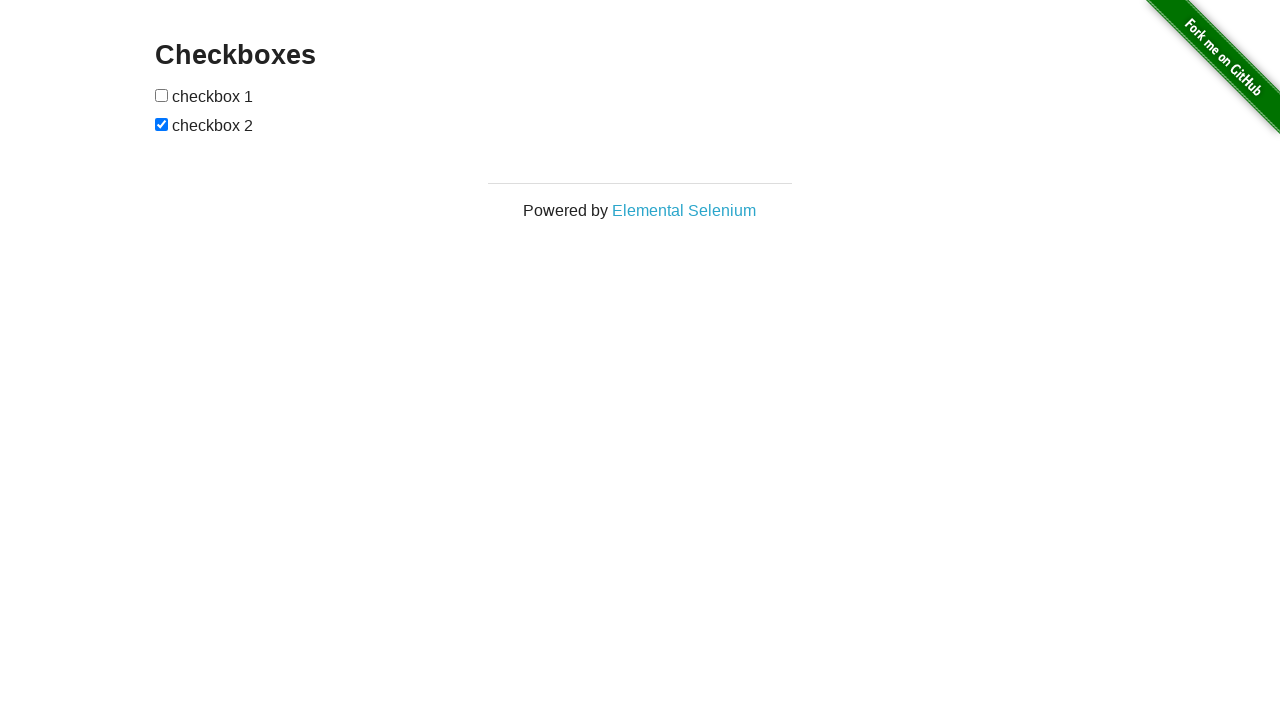

Checked checkbox 1 at (162, 95) on input[type='checkbox'] >> nth=0
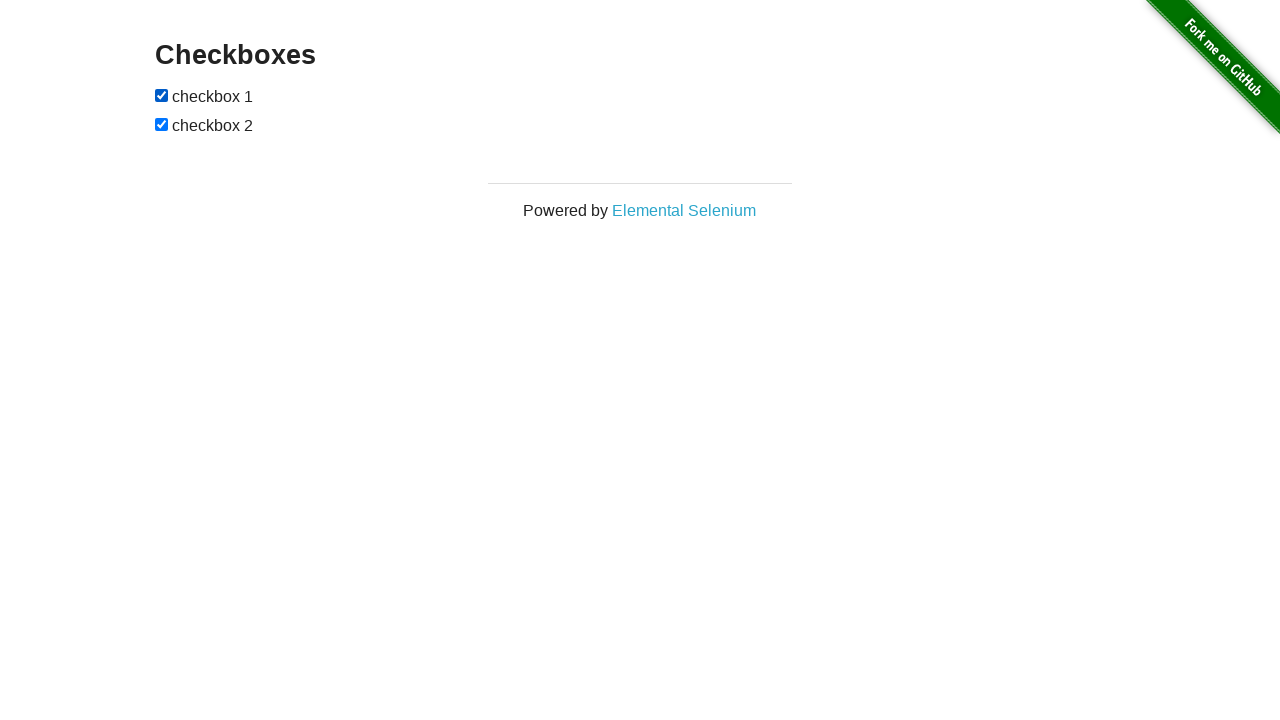

Checkbox 2 was already checked
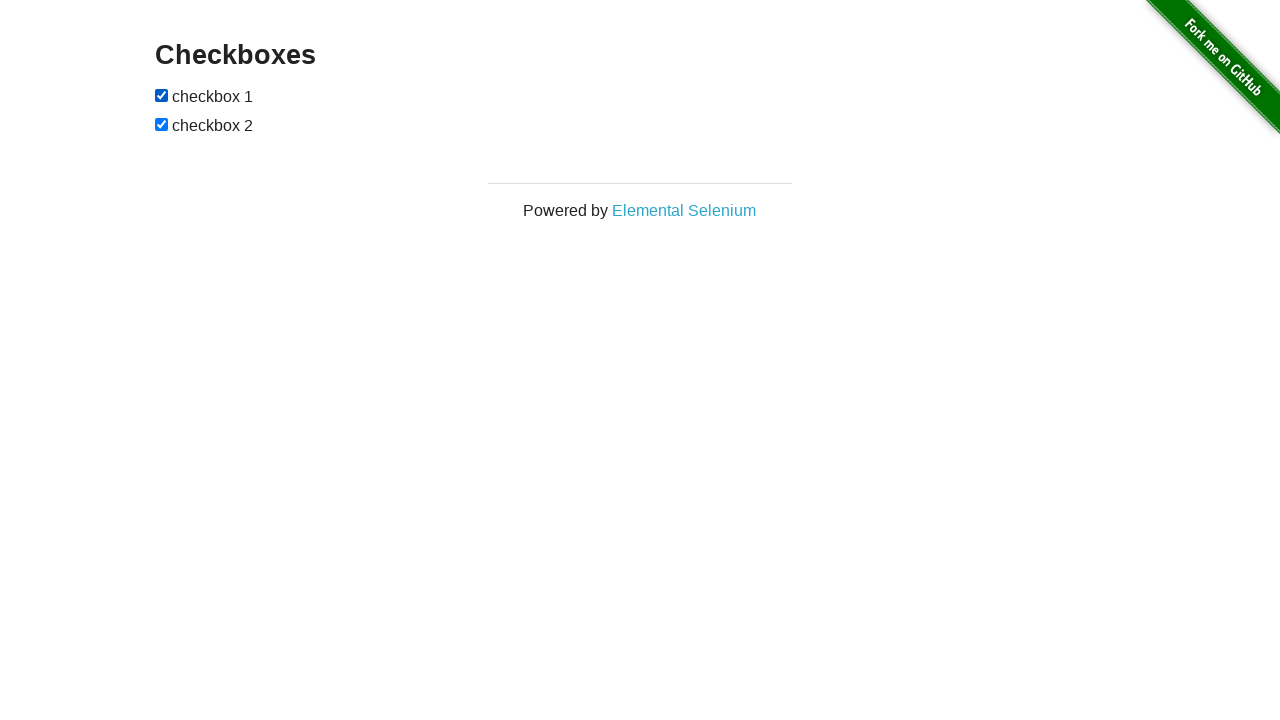

Verified checkbox 1 is checked
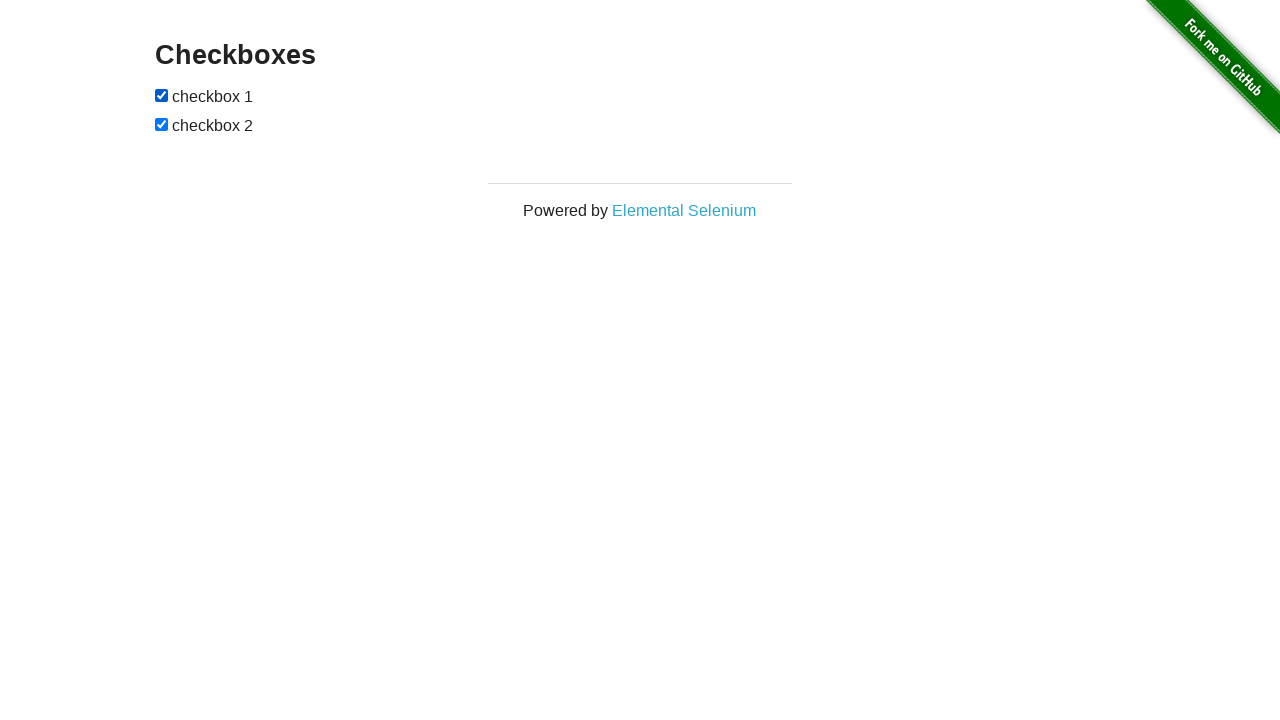

Verified checkbox 2 is checked
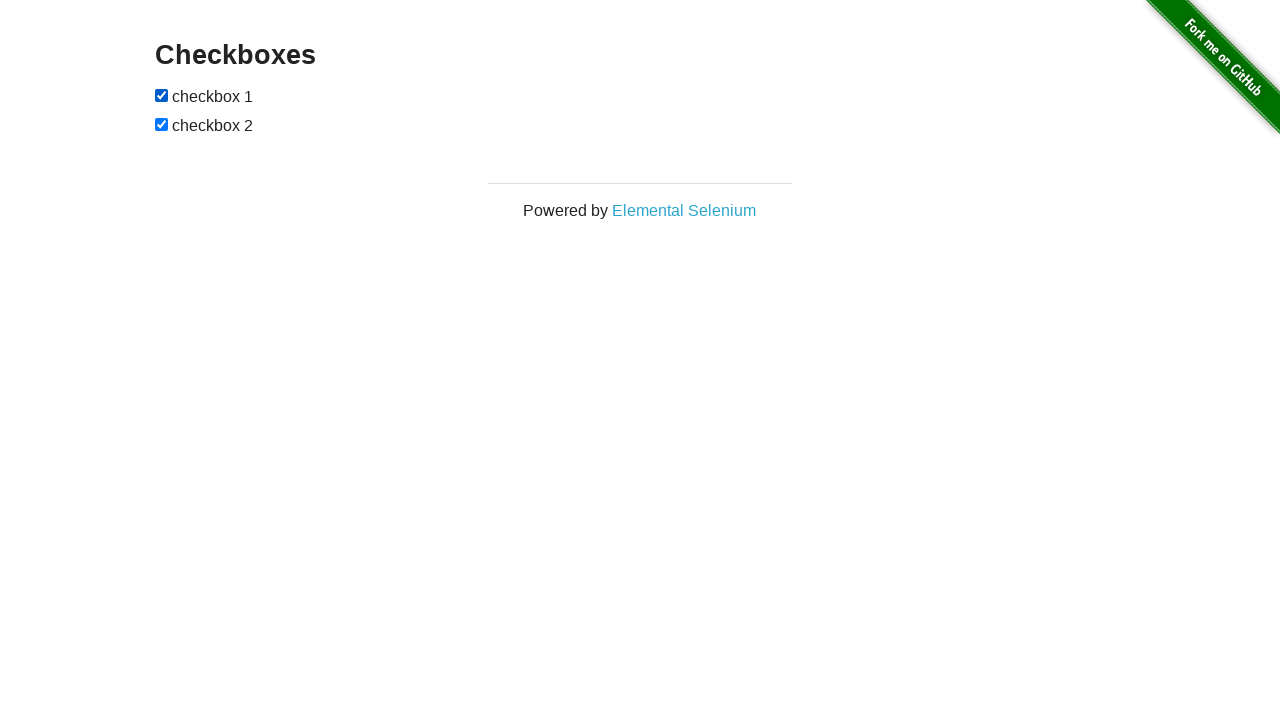

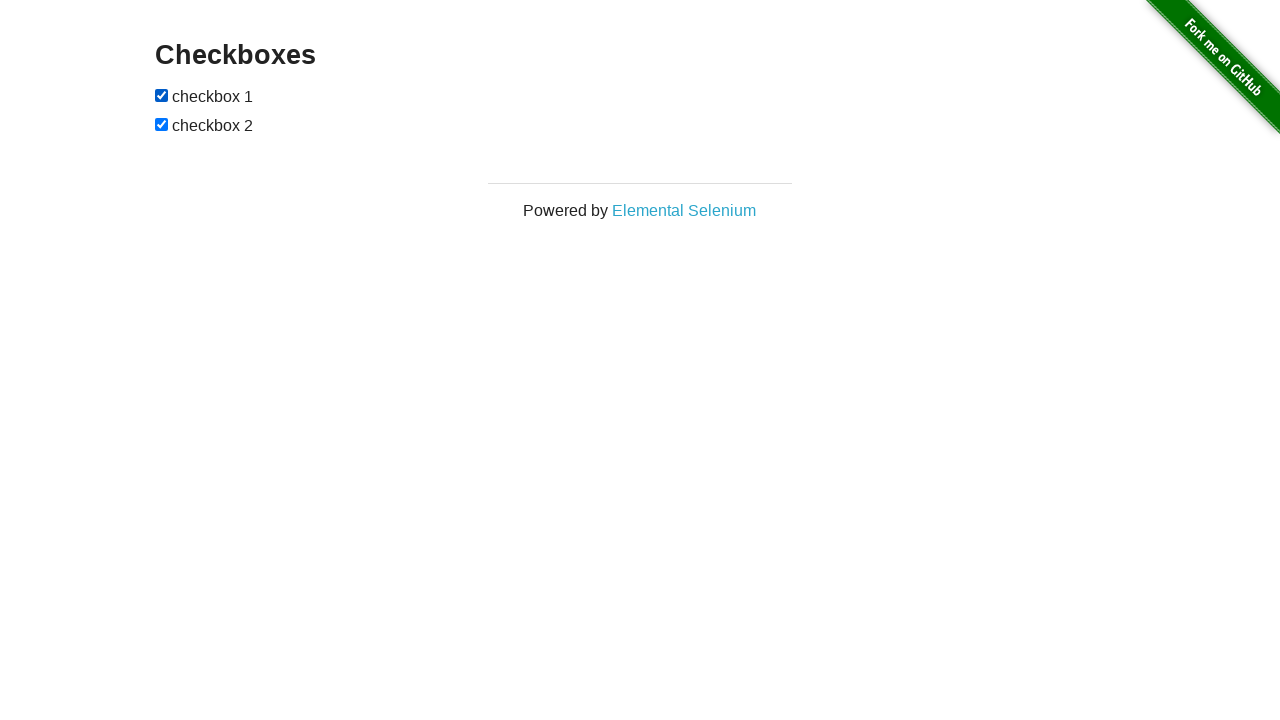